Navigates to Hegic trading platform's BTC straddle strategy page and waits for the premium price information to load and display.

Starting URL: https://www.hegic.co/app#/arbitrum/trade/new?position=0&sentiment=high&strategyName=high-straddle&strikeName=straddle&period=7&asset=BTC

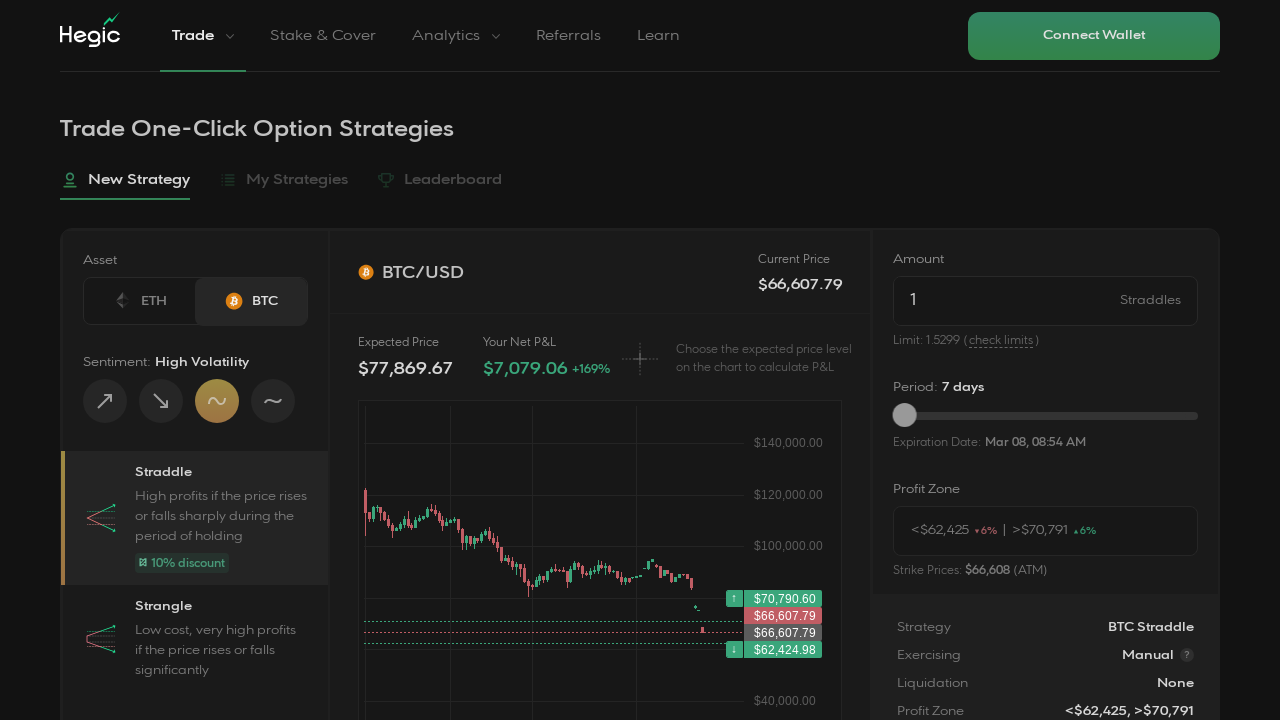

Premium info element selector loaded
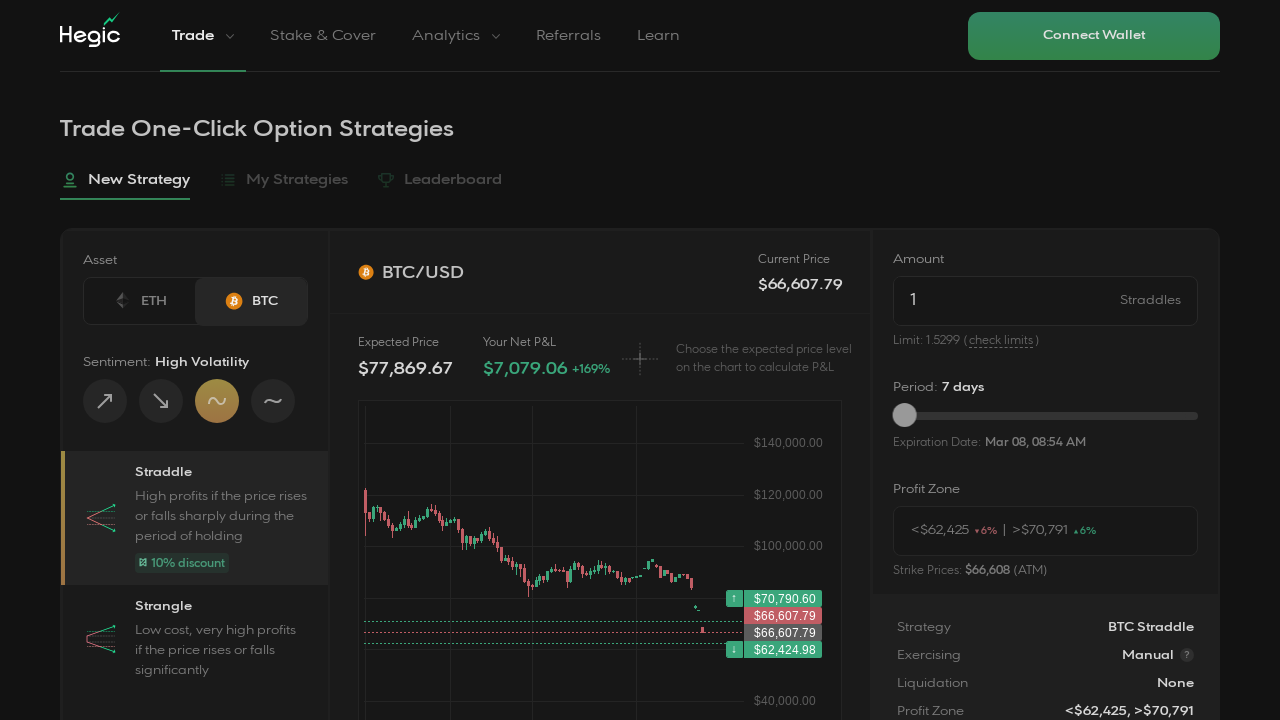

Premium price loaded and displayed (no longer showing loading indicator)
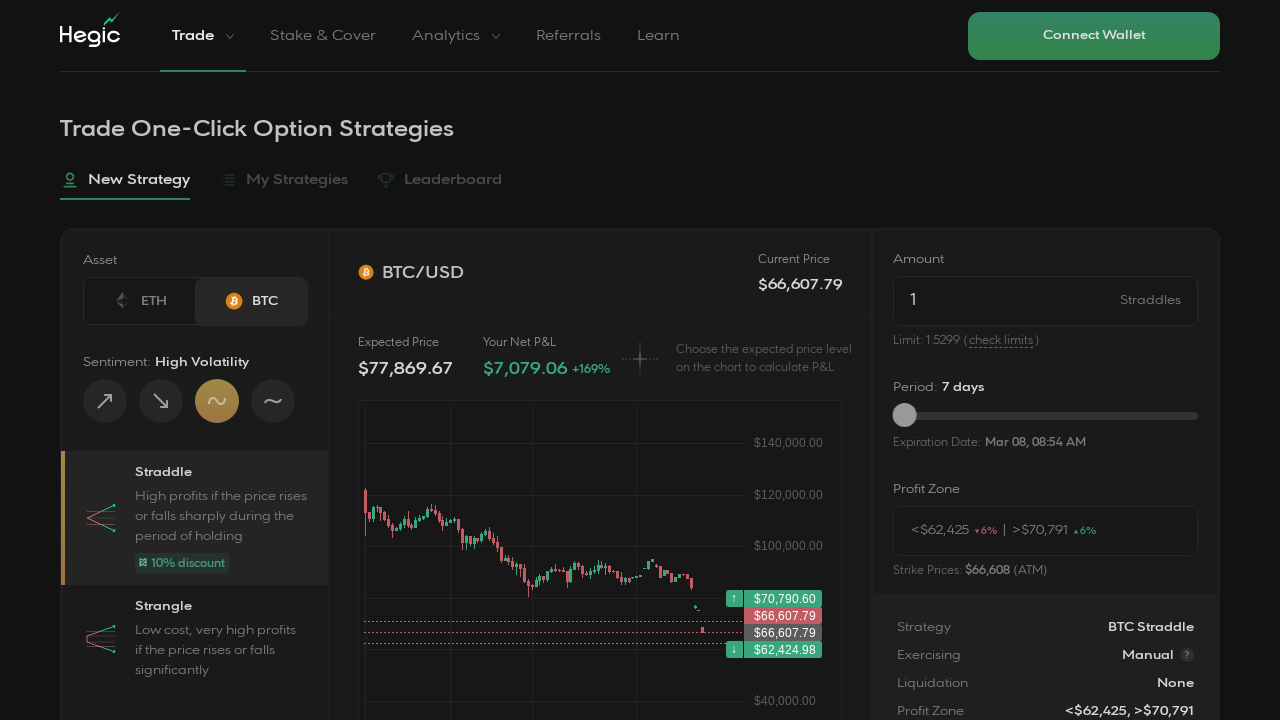

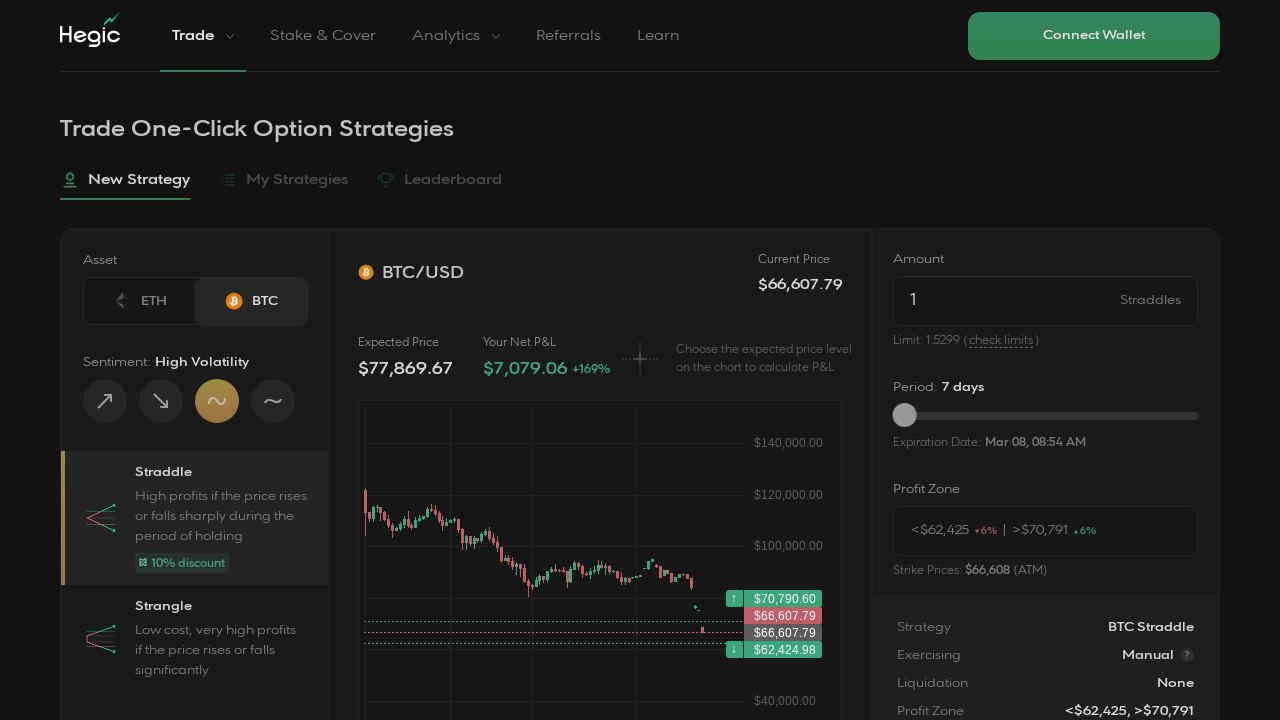